Tests page responsiveness by resizing the viewport to mobile and tablet sizes

Starting URL: https://automationexercise.com/test_cases

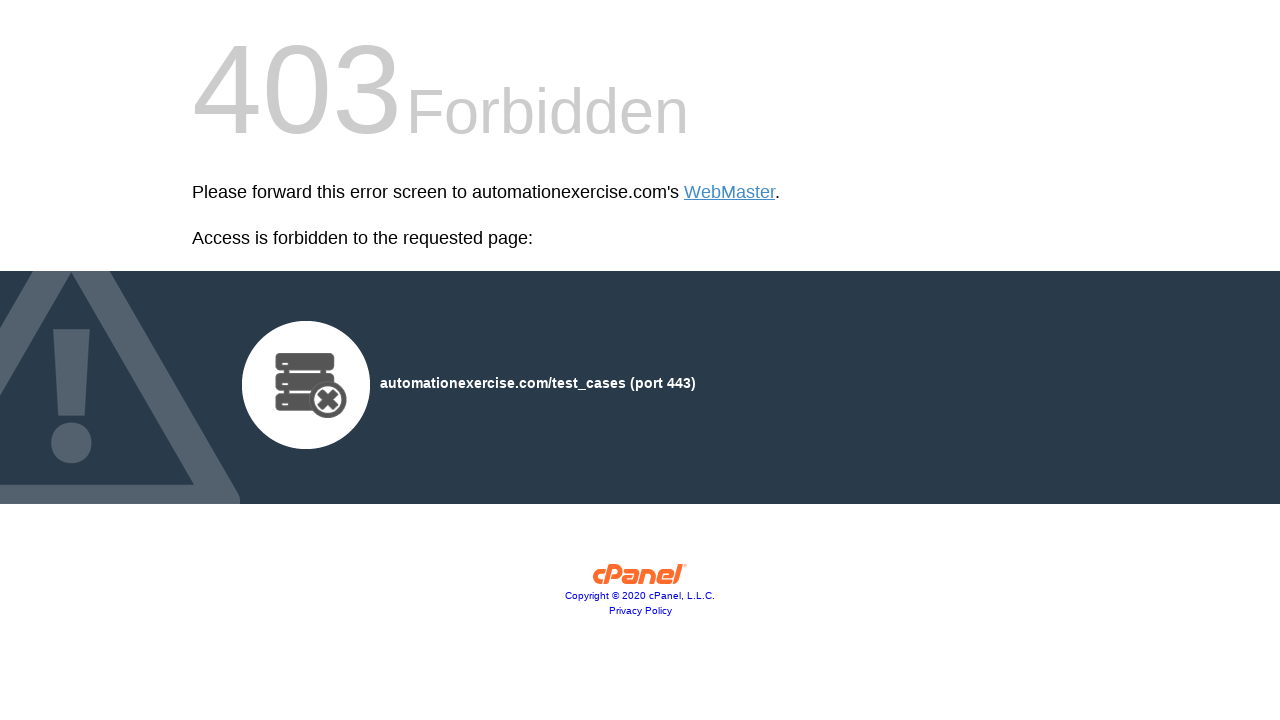

Set viewport to mobile size (375x667)
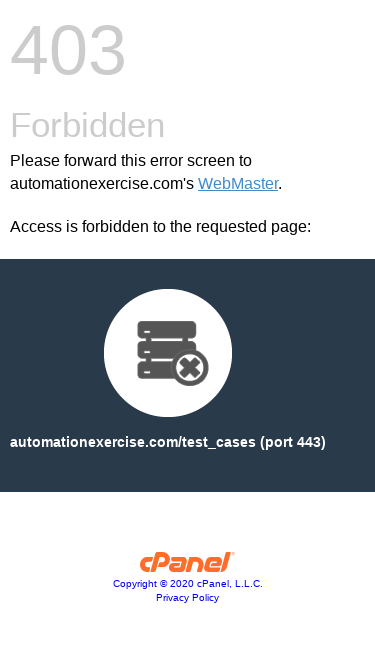

Waited 500ms for mobile viewport to render
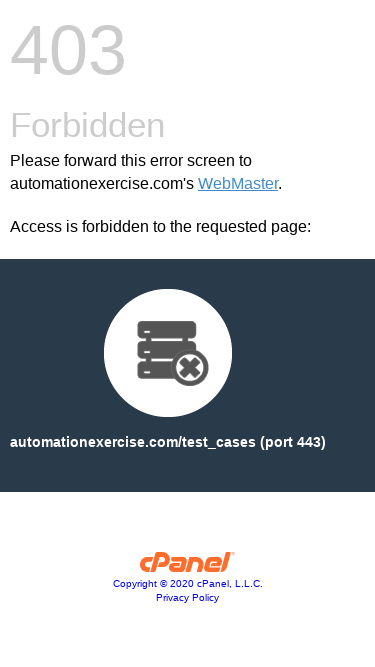

Set viewport to tablet size (768x1024)
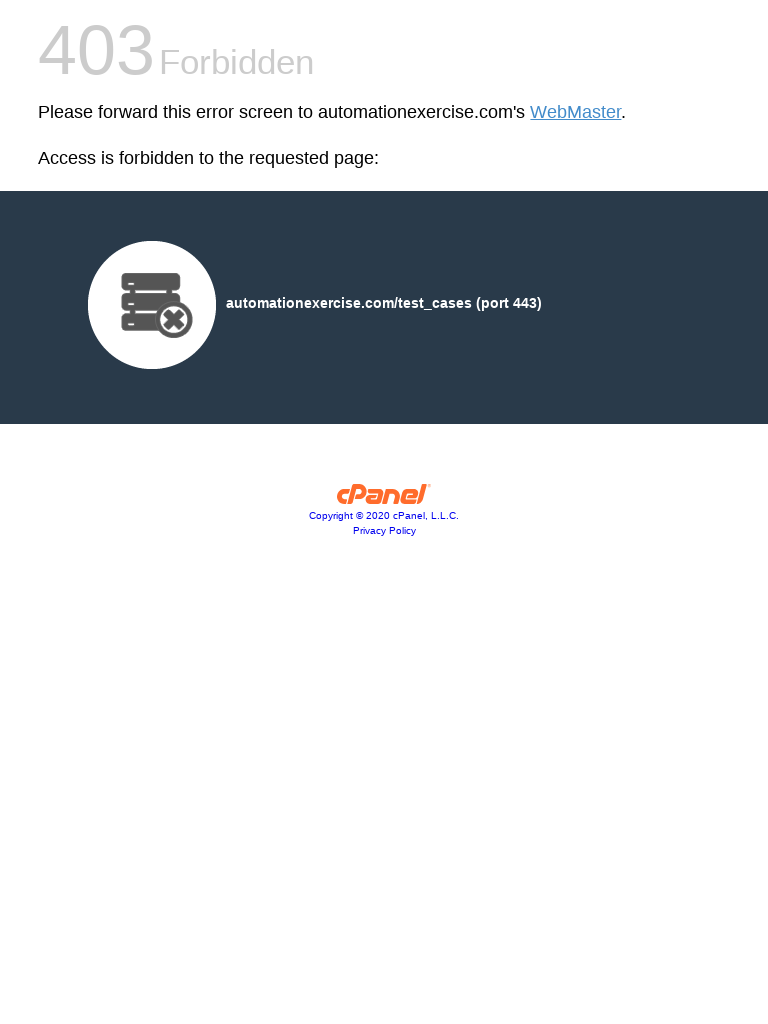

Waited 500ms for tablet viewport to render
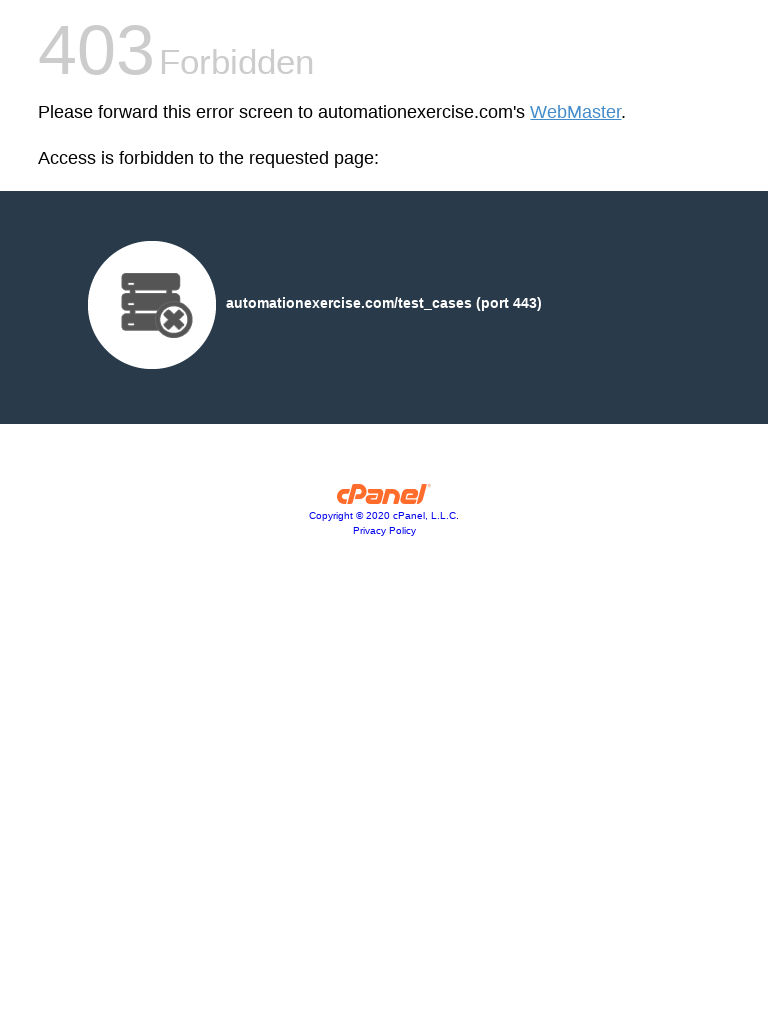

Restored viewport to desktop size (1280x720)
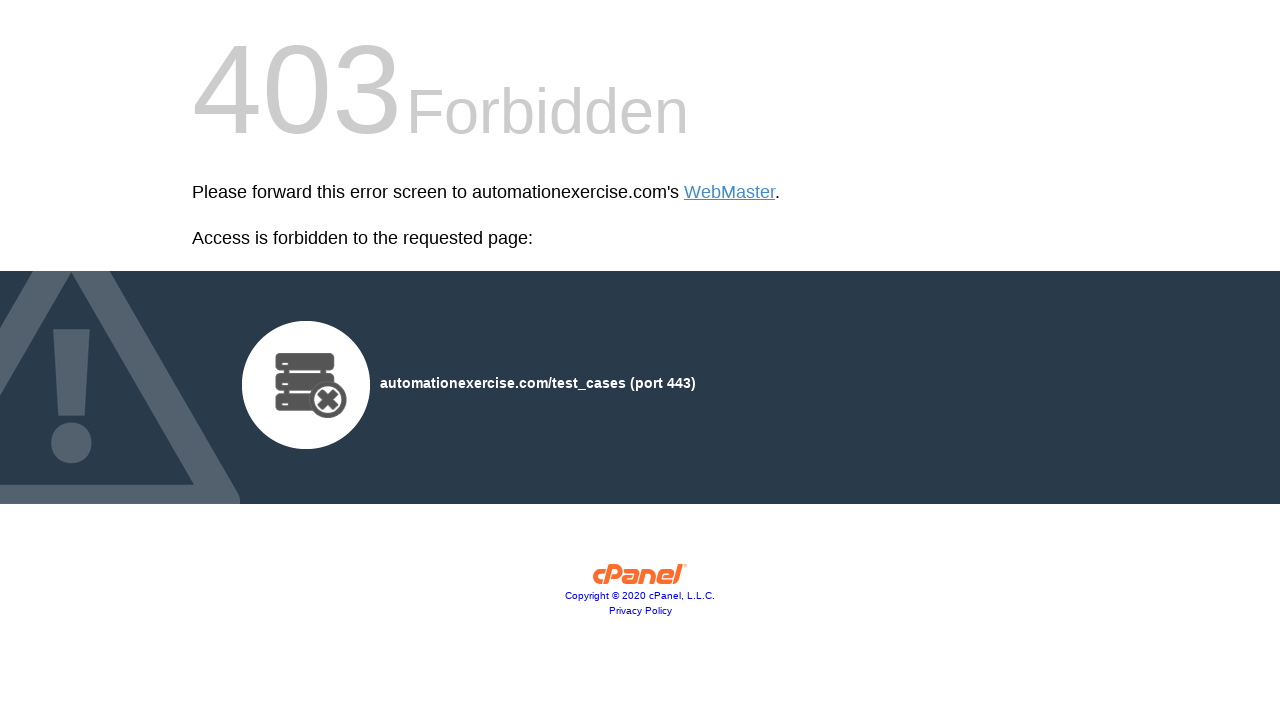

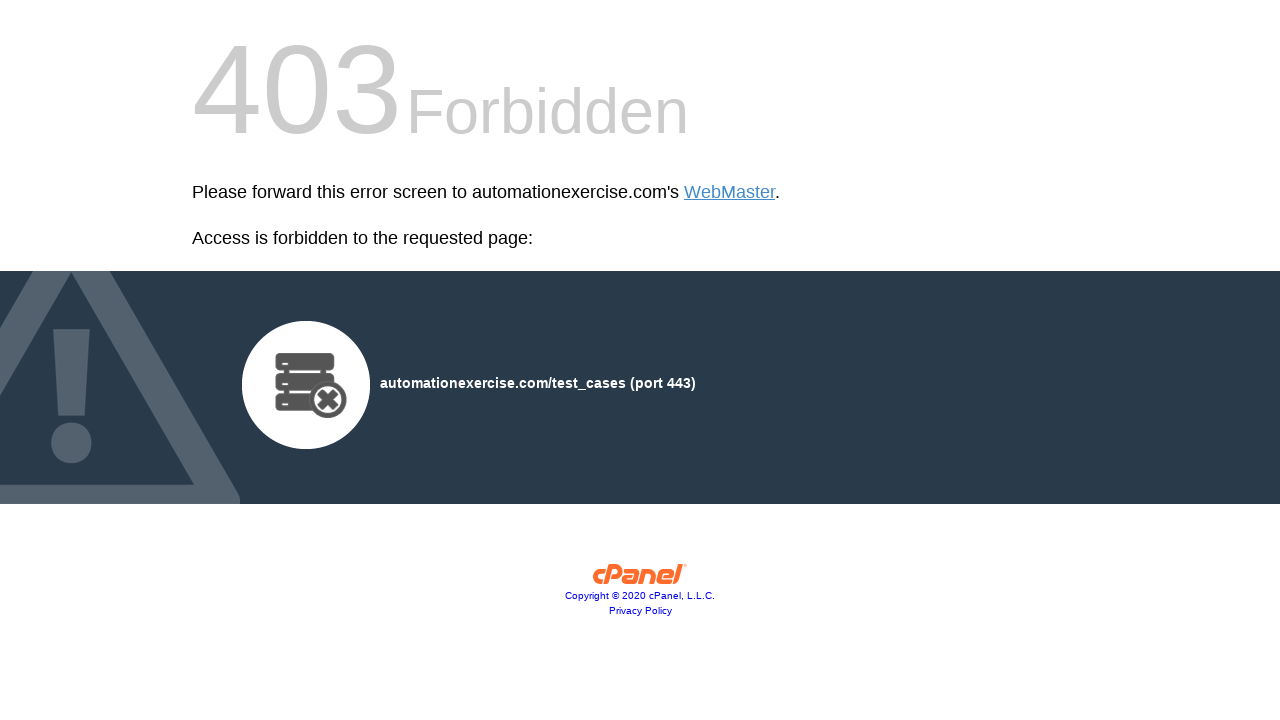